Tests automatic tab switching to "Phone" when entering a phone number in the username field

Starting URL: https://b2c.passport.rt.ru/

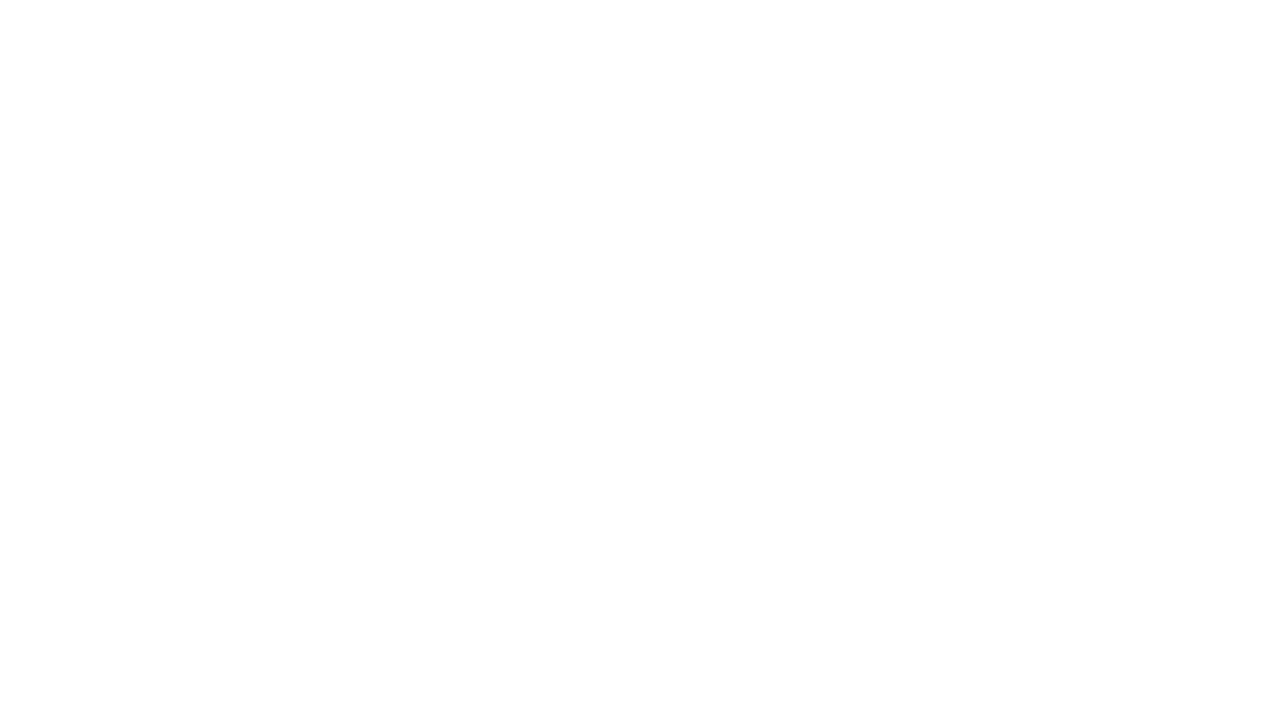

Entered phone number '1234567890' in username field on input#username
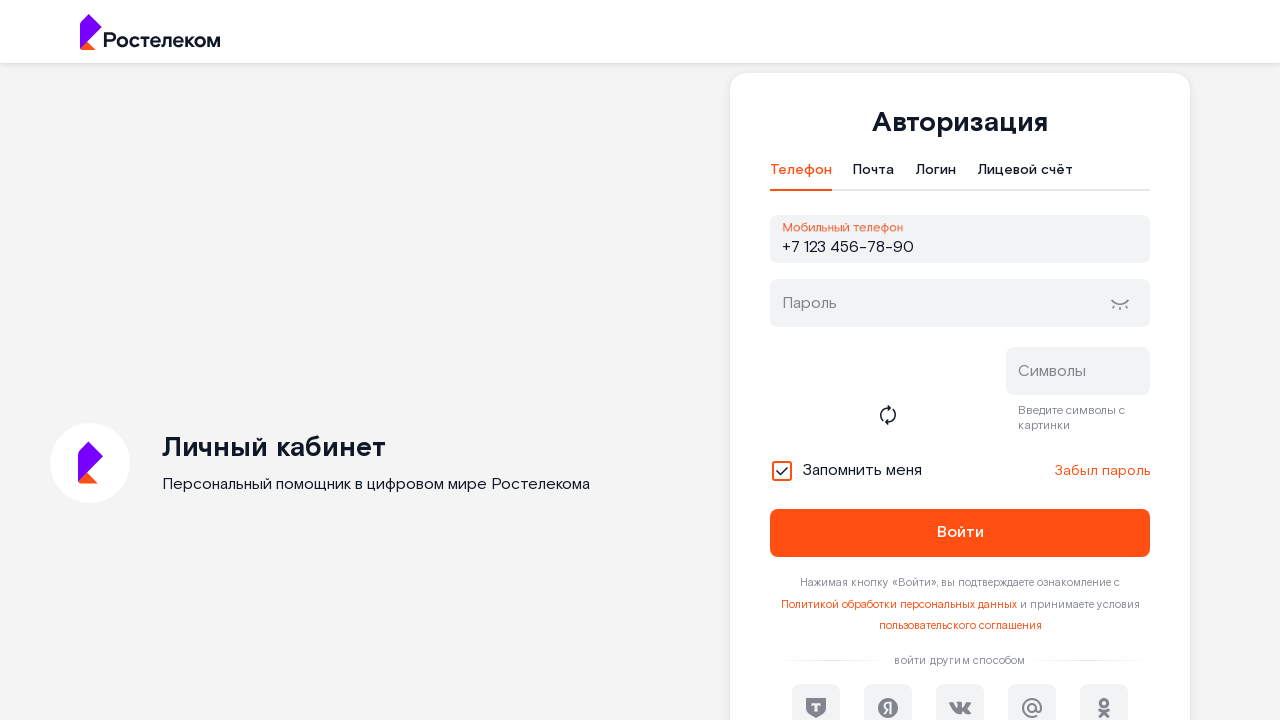

Pressed Tab key to trigger automatic tab switching on input#username
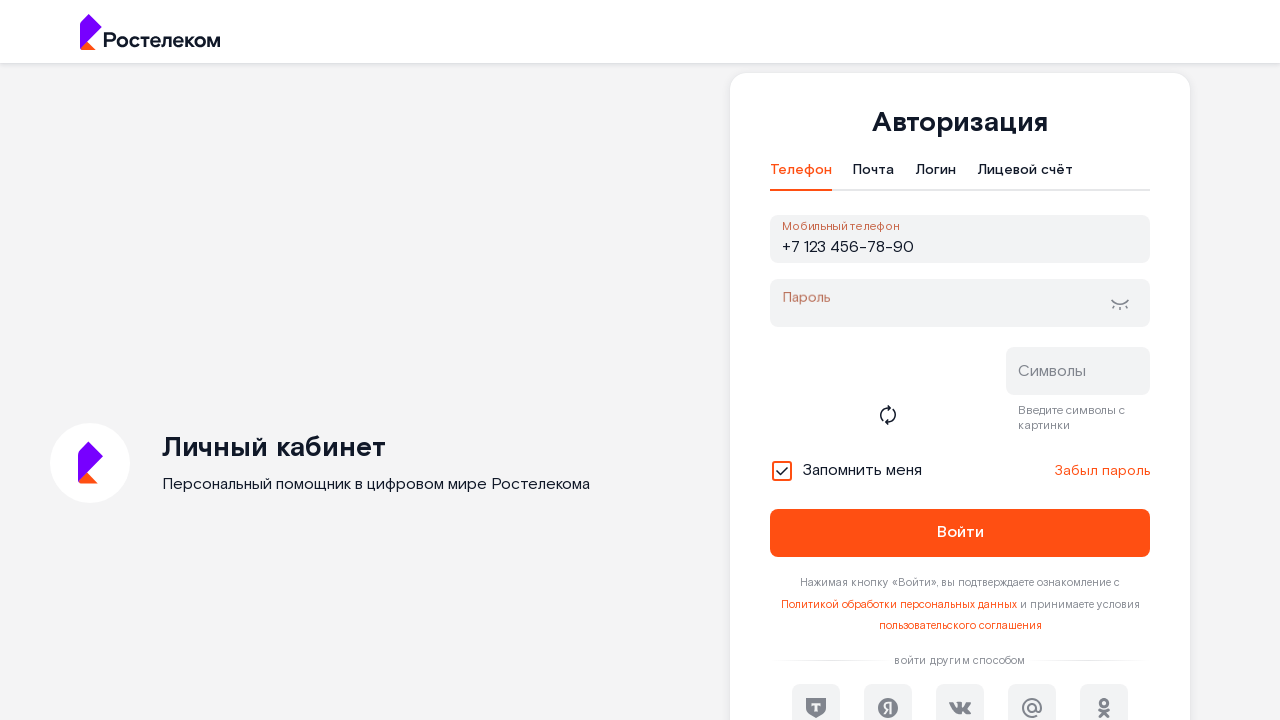

Phone tab ('Мобильный телефон') became visible after automatic switch
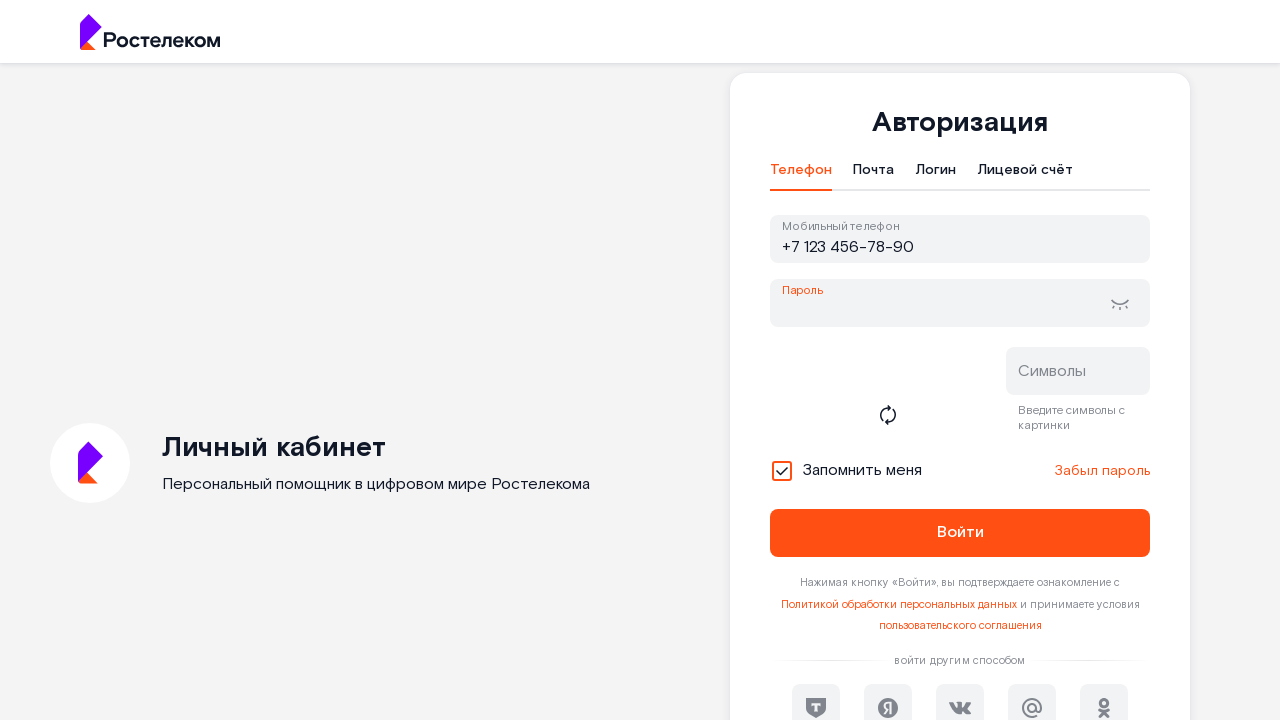

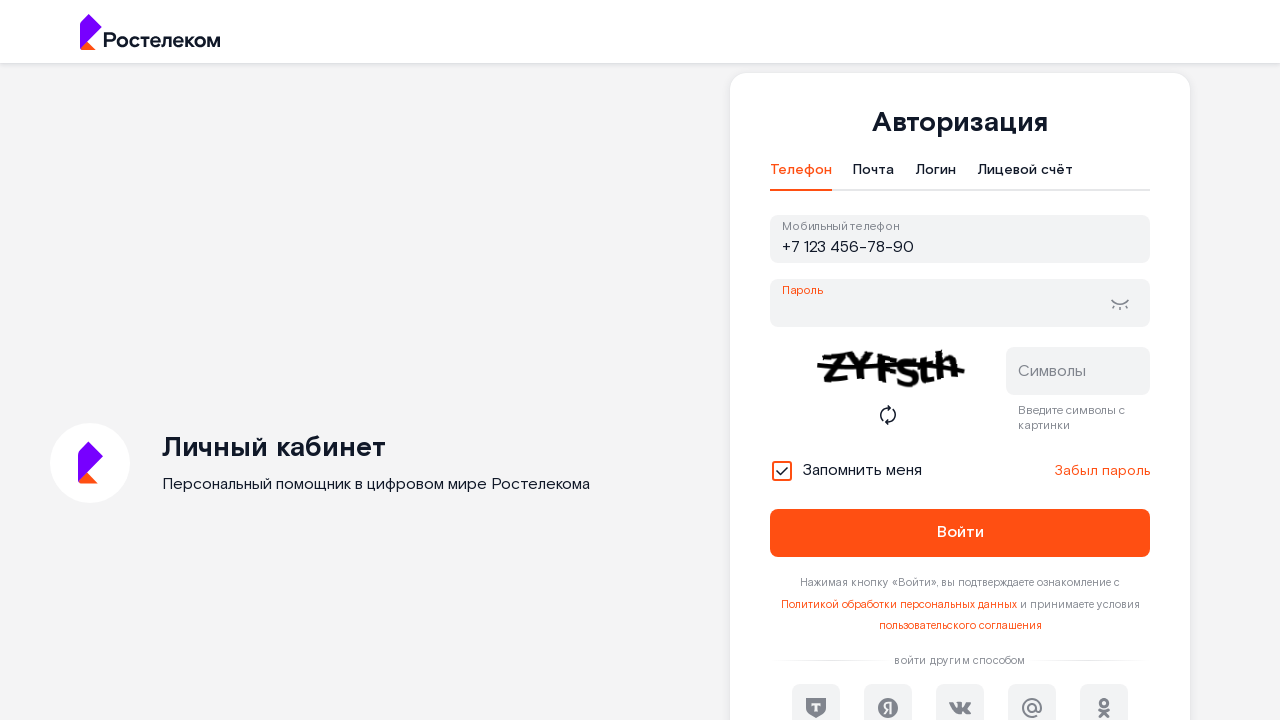